Tests that clicking the "Voltar" button navigates back to the index page

Starting URL: https://davi-vert.vercel.app/lista.html

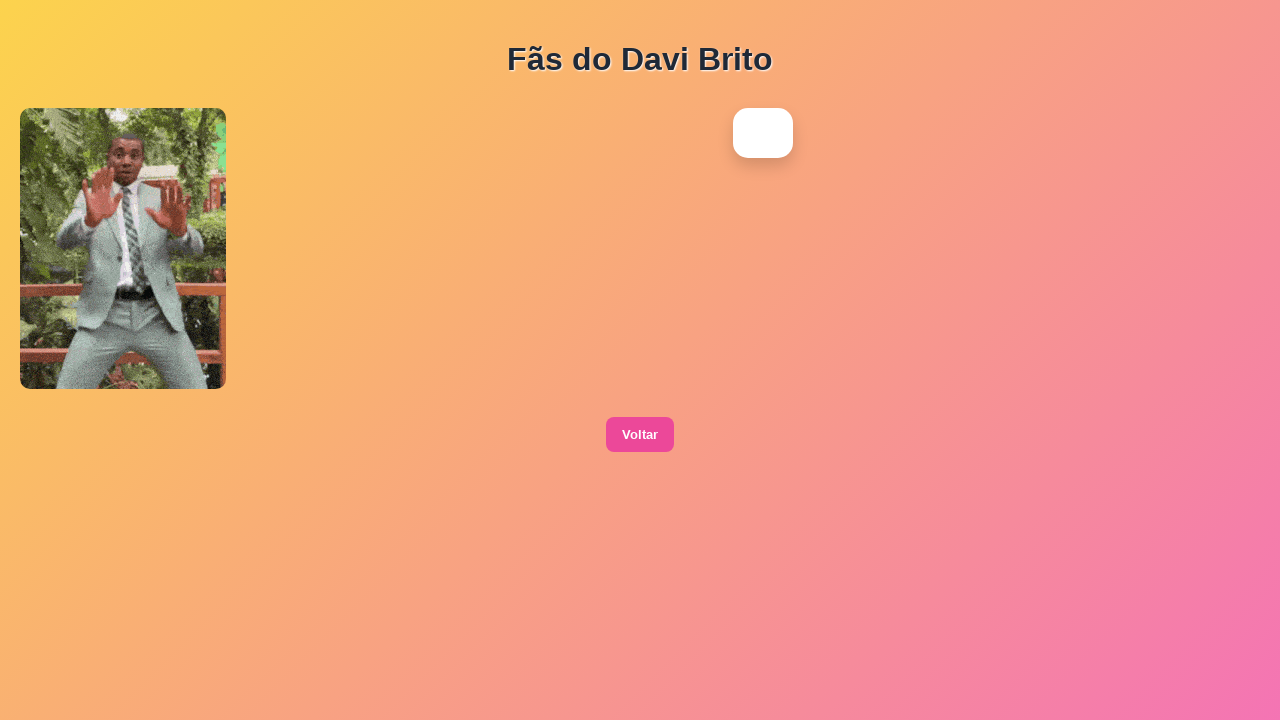

Waited for 'Voltar' button to be present
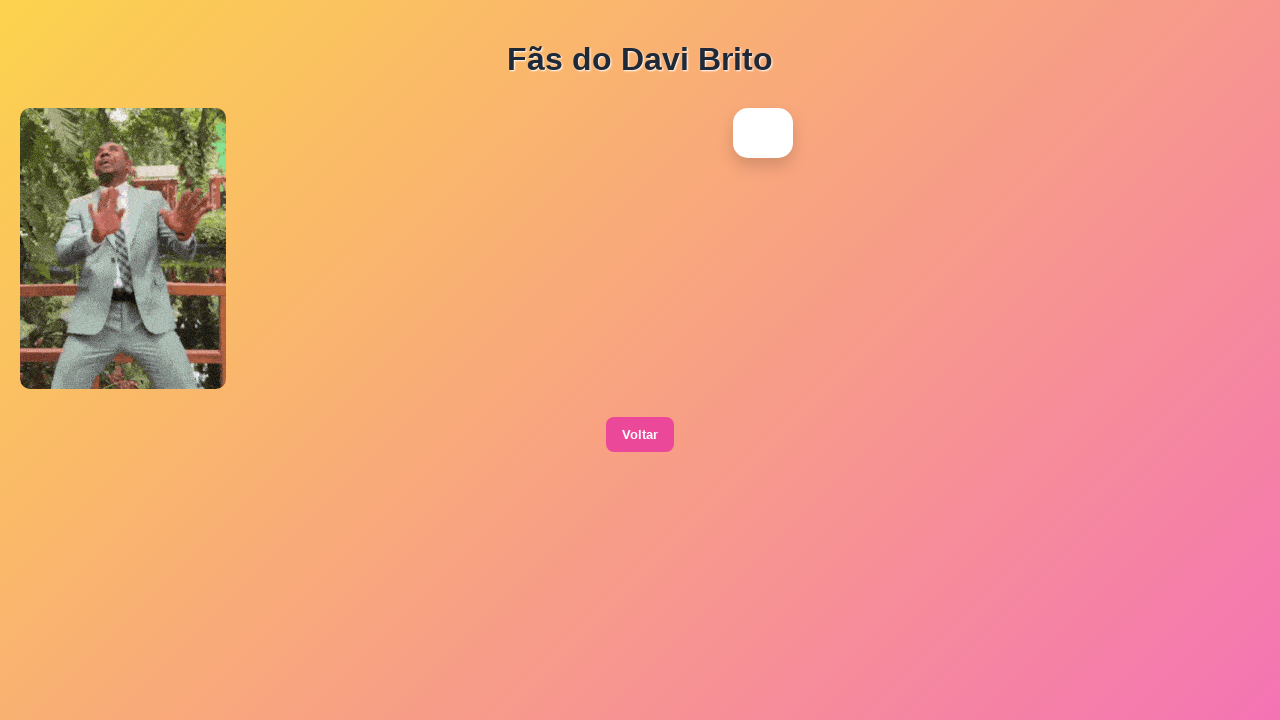

Clicked the 'Voltar' button at (640, 435) on xpath=//button[contains(text(),'Voltar')]
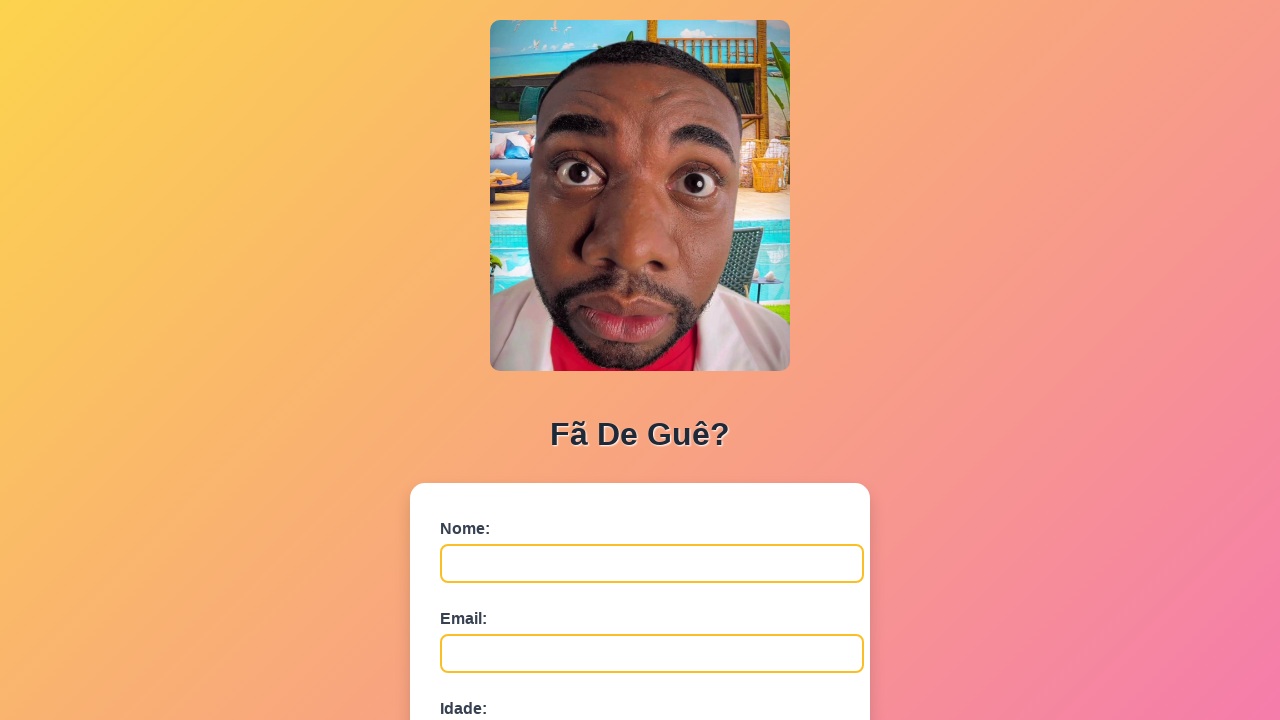

Navigation to index page completed
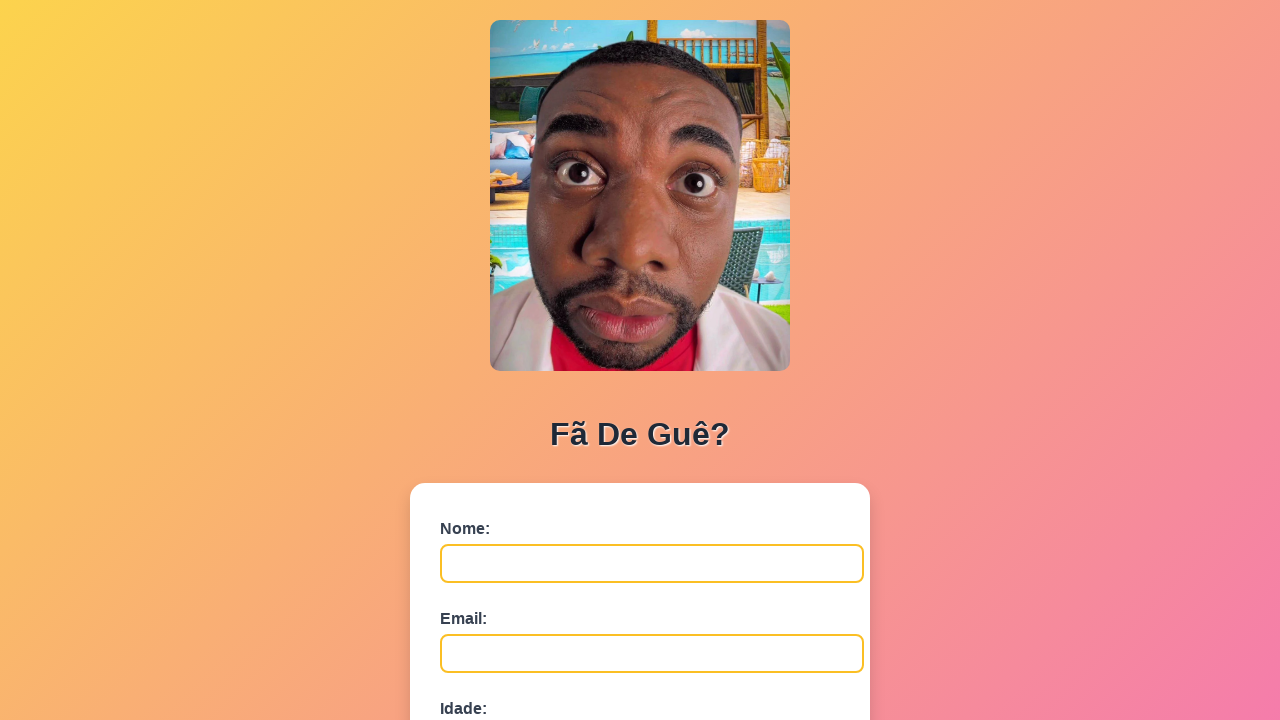

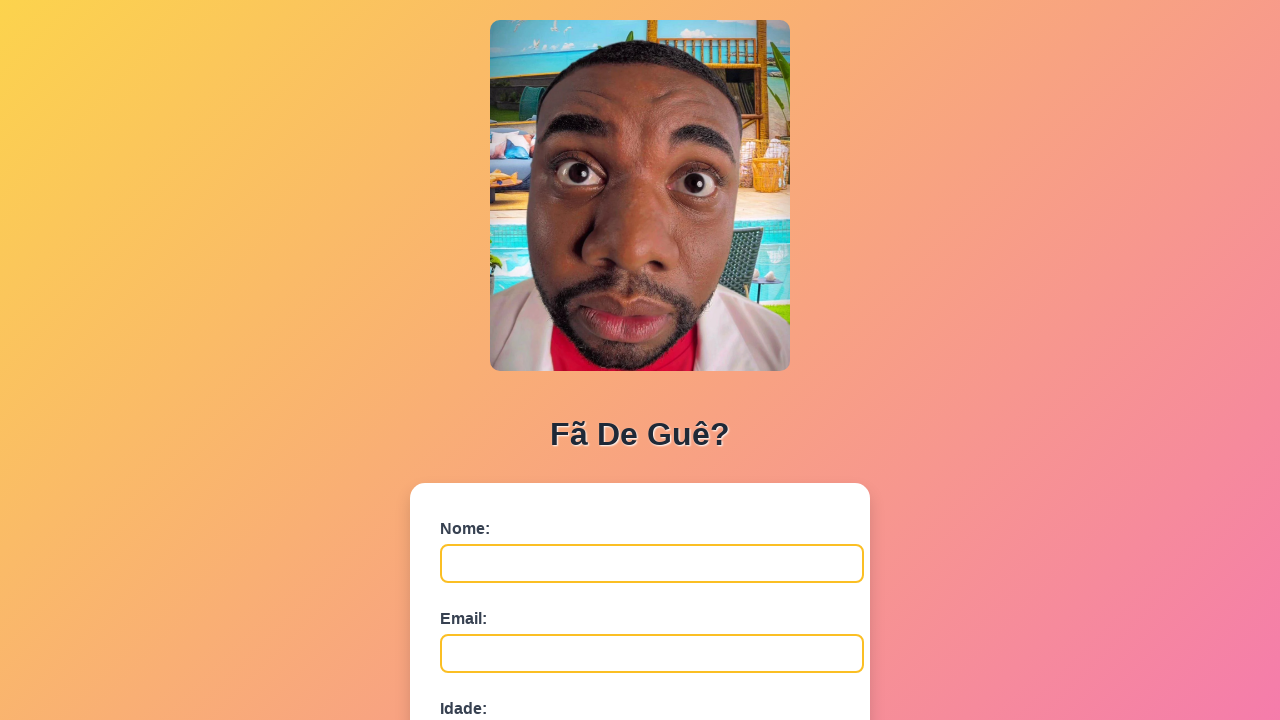